Tests interaction with nested shadow DOM elements by accessing shadow root and clicking on an email label

Starting URL: https://demoapps.qspiders.com/ui/shadow/nested?sublist=2

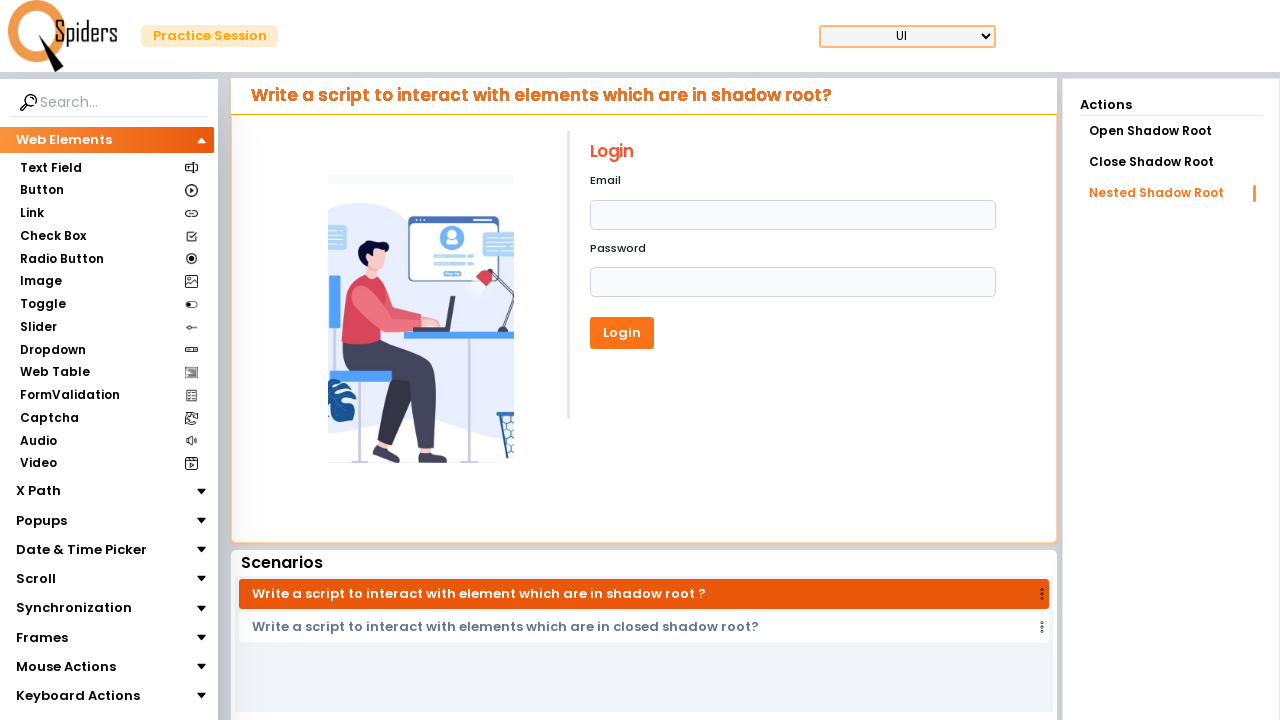

Waited for shadow host element 'div.shadowOuter' to be present
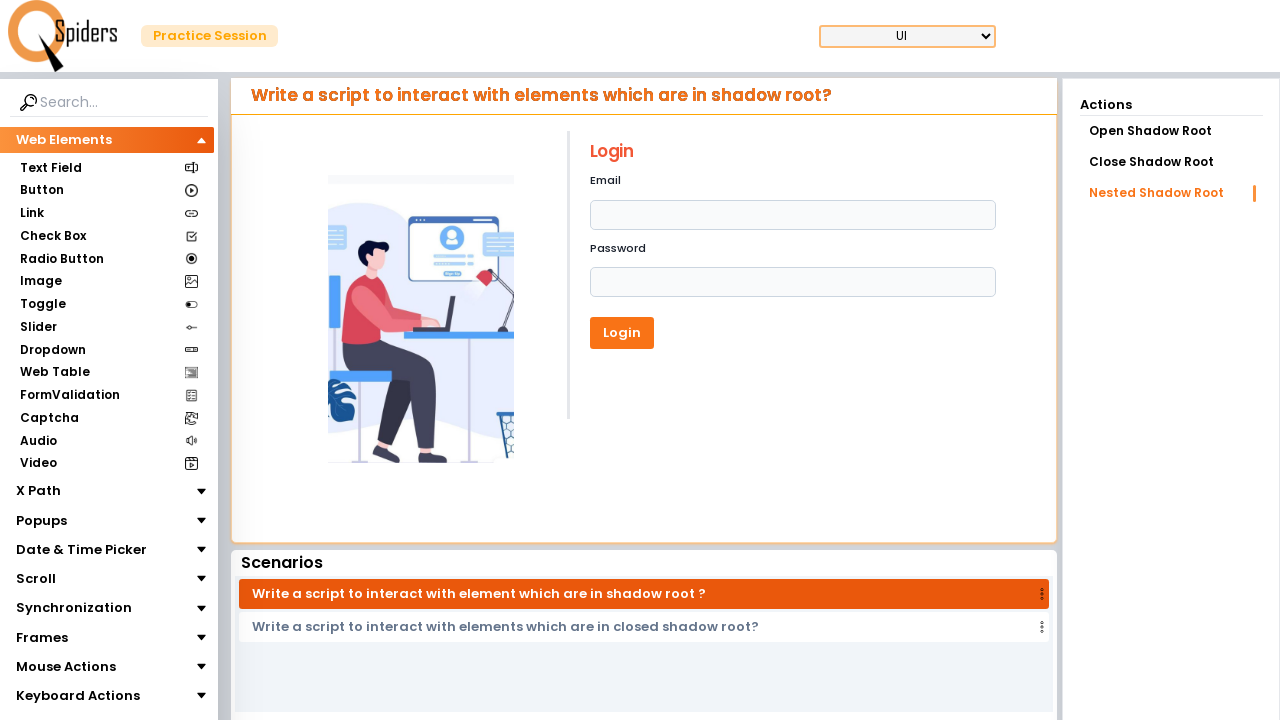

Accessed nested shadow DOM and clicked on email label
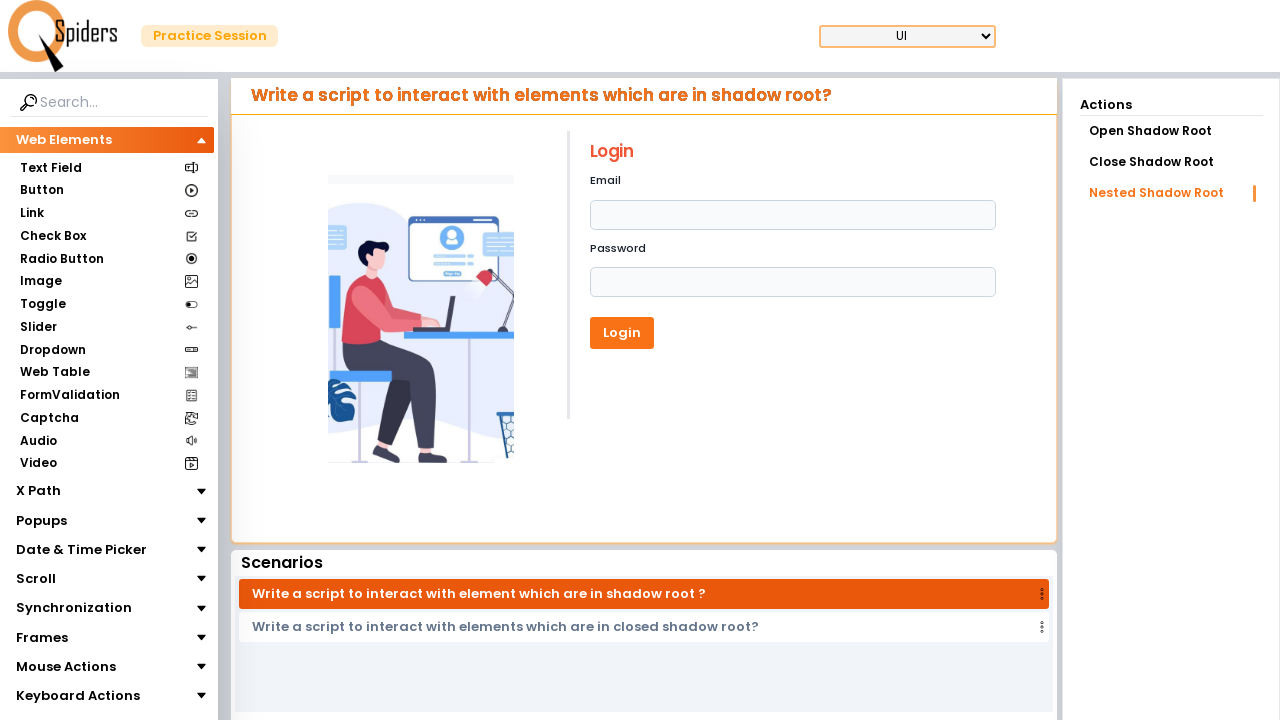

Pressed Tab key to move focus
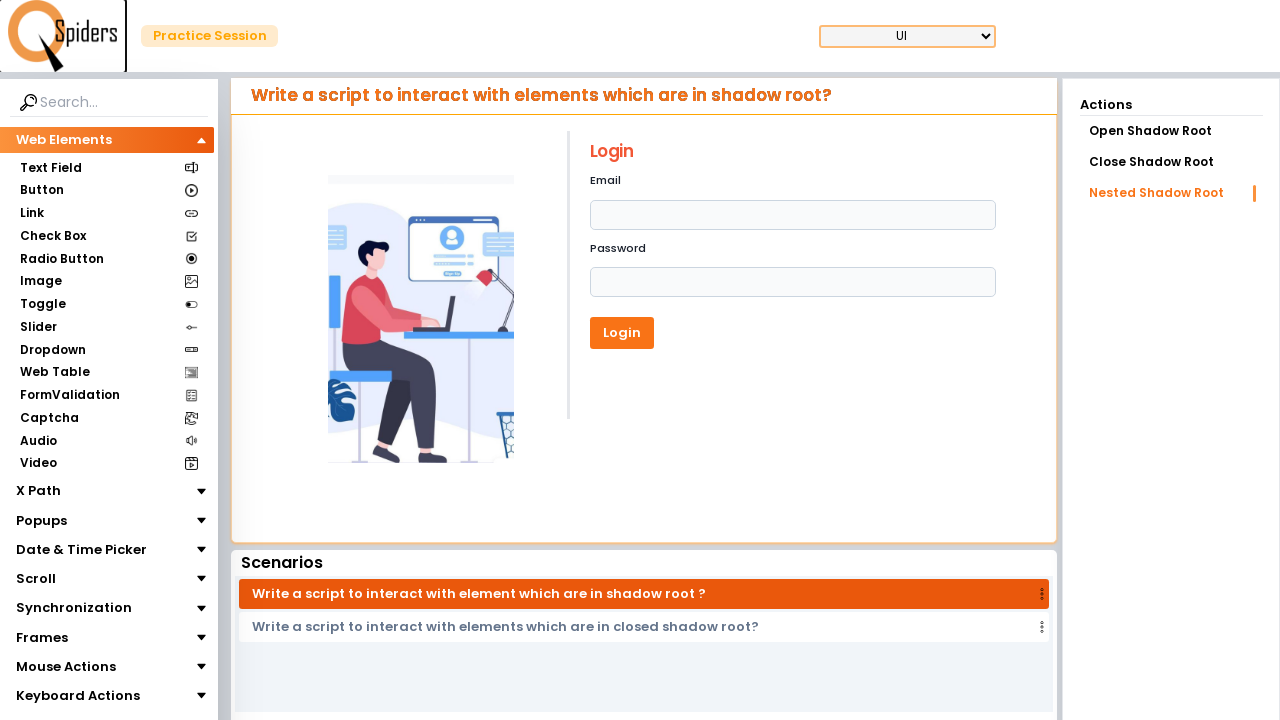

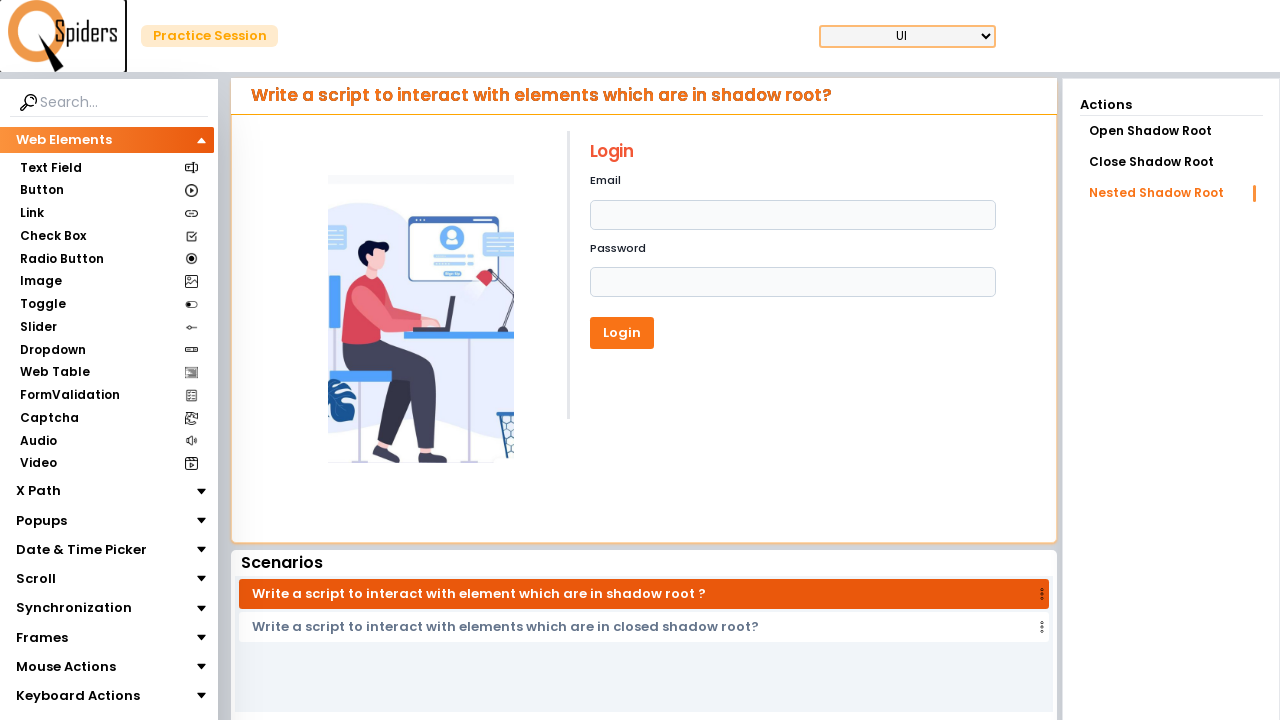